Tests FAQ accordion functionality by clicking on a question about zero gravity and verifying the answer becomes visible

Starting URL: https://njit-final-group-project.vercel.app/faq

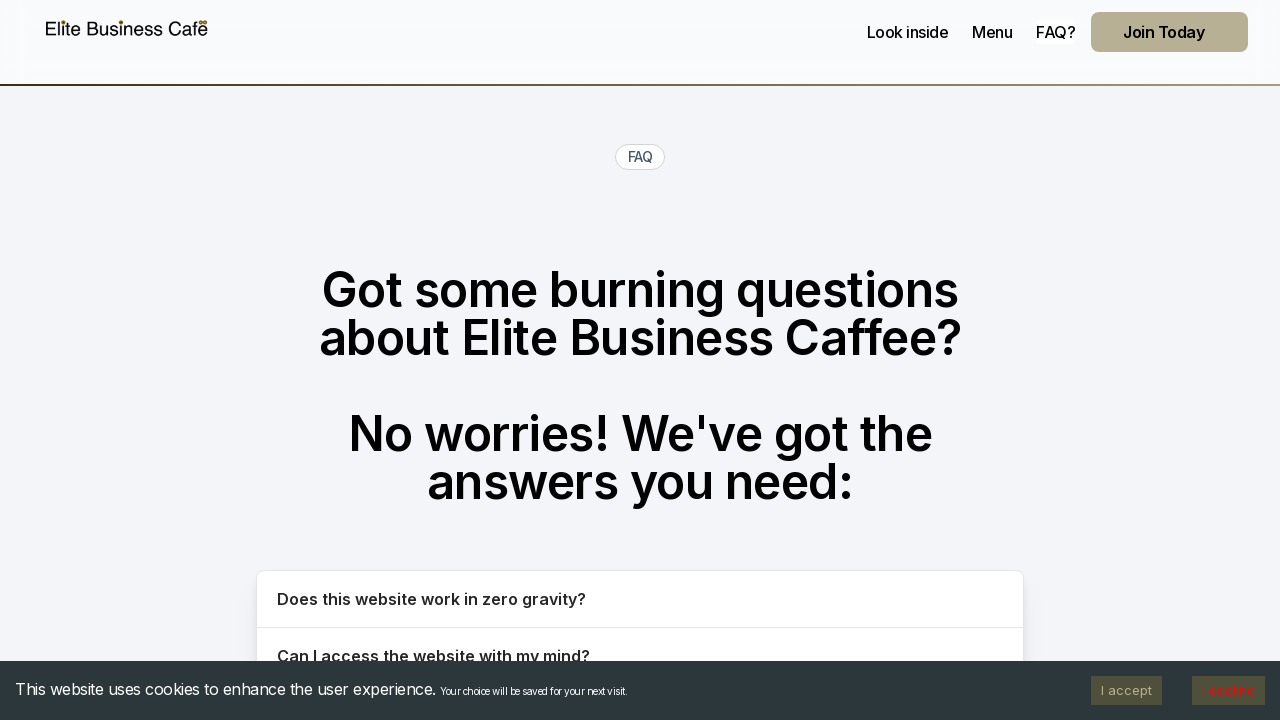

Navigated to FAQ page
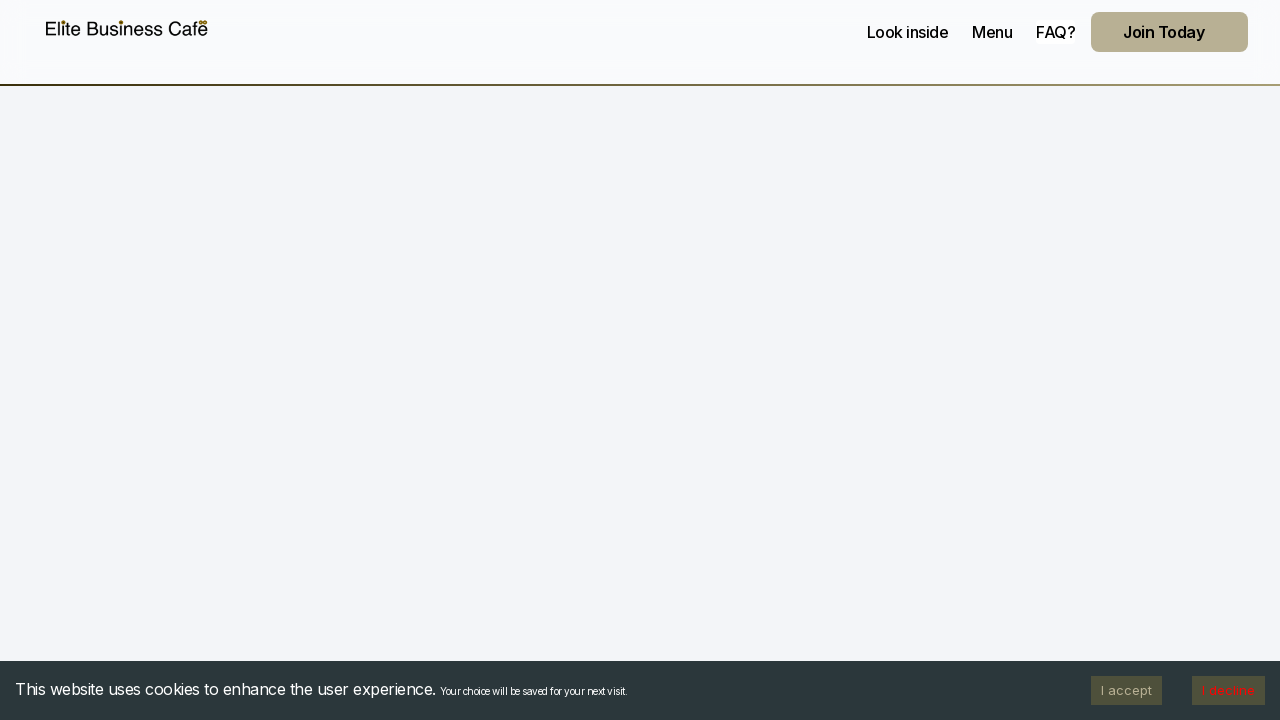

Clicked FAQ question about zero gravity at (640, 599) on button:text("Does this website work in zero gravity?")
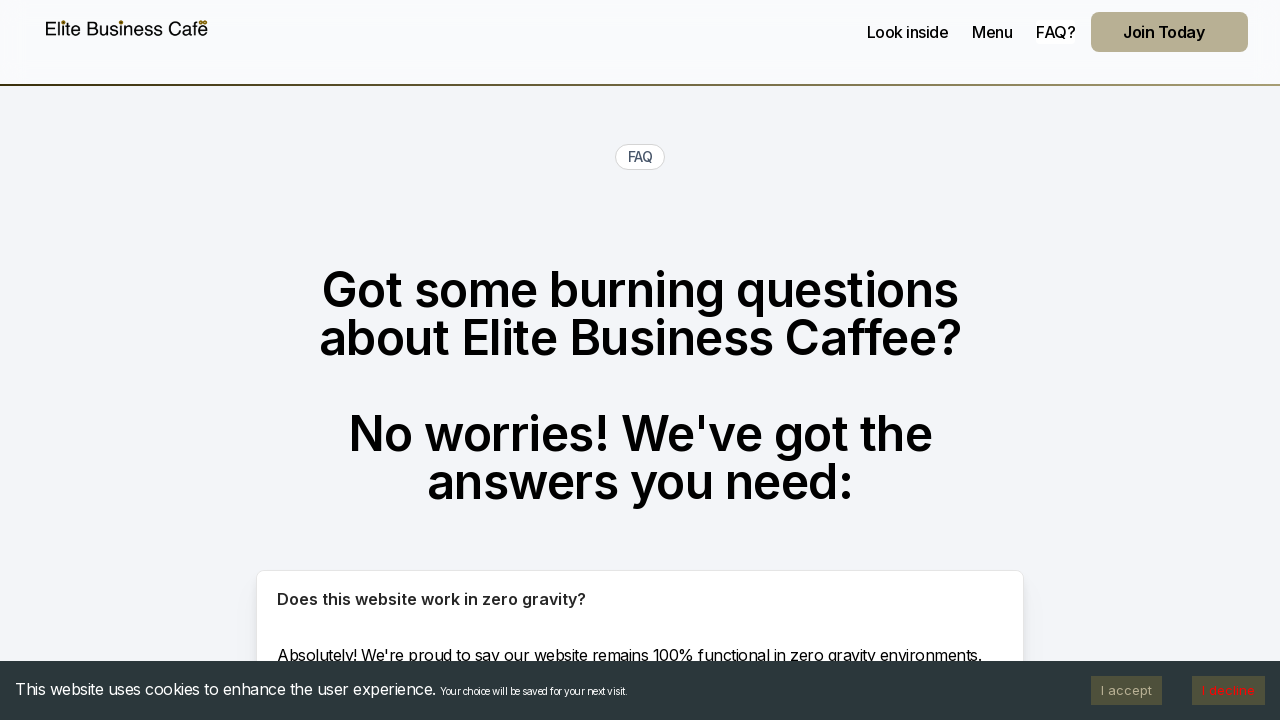

FAQ answer about zero gravity became visible
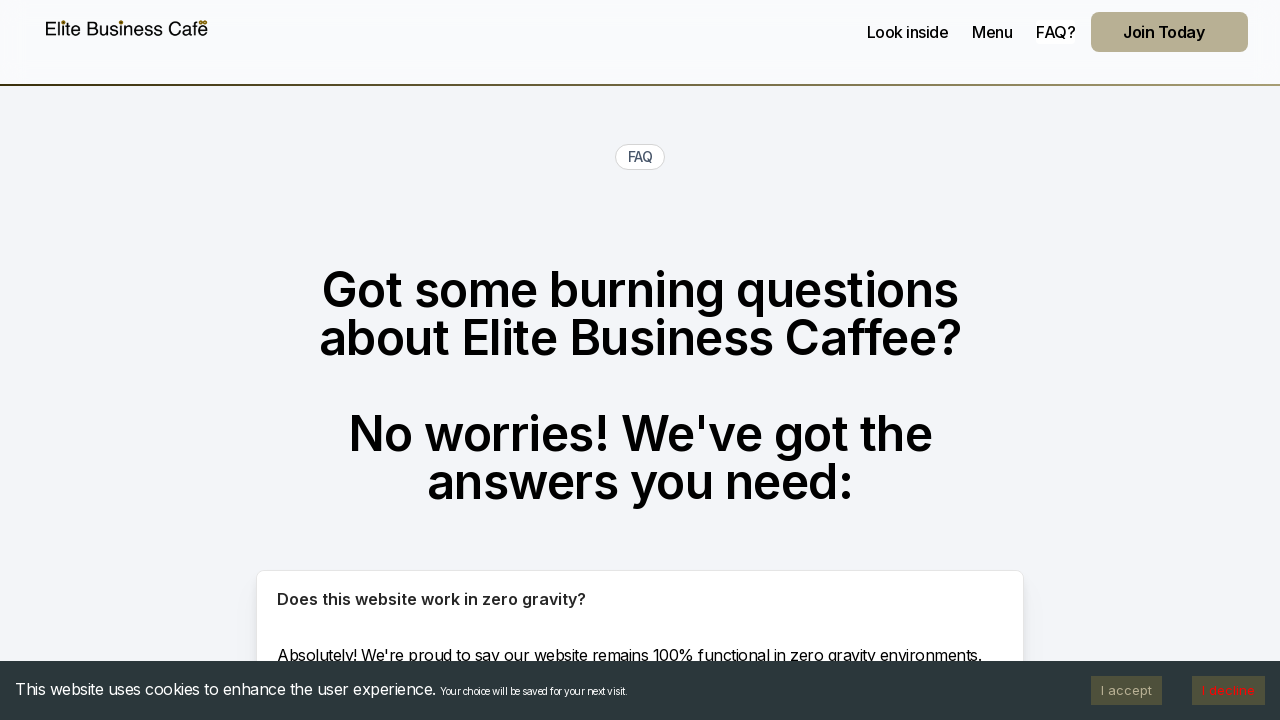

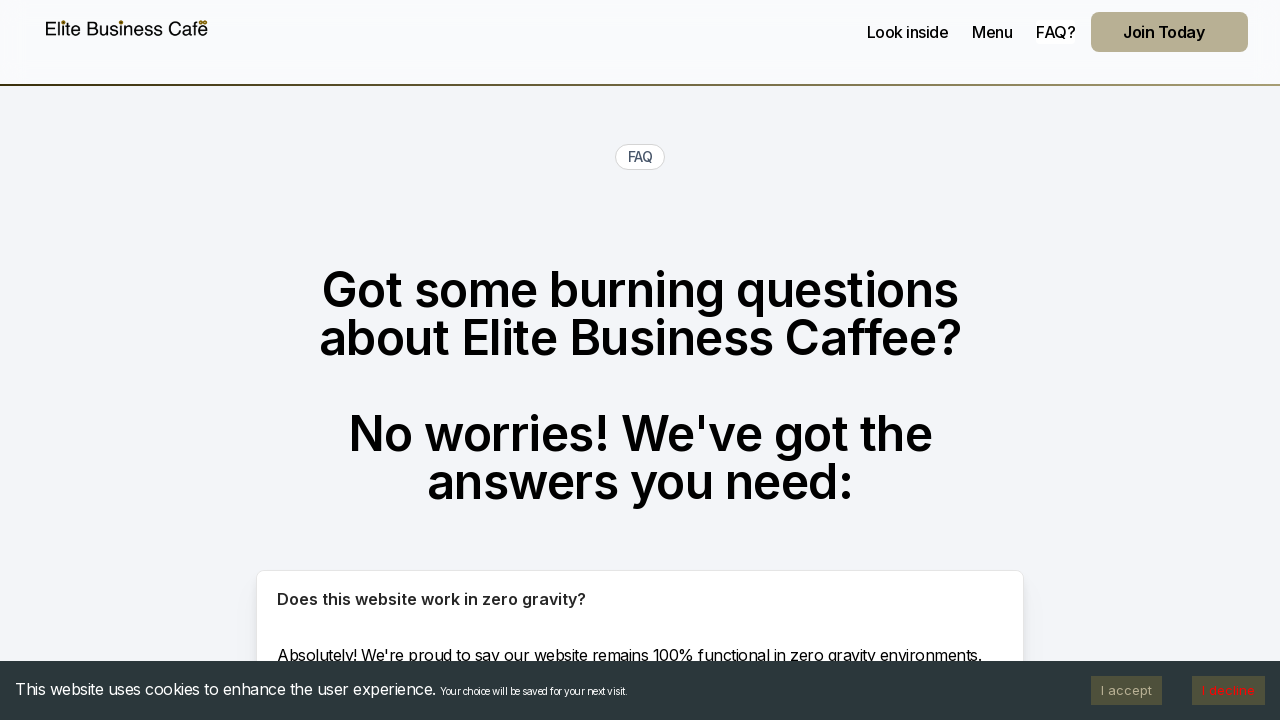